Tests radio button interaction by checking its display/enable/selection status and clicking it if not already selected

Starting URL: https://syntaxprojects.com/basic-radiobutton-demo.php

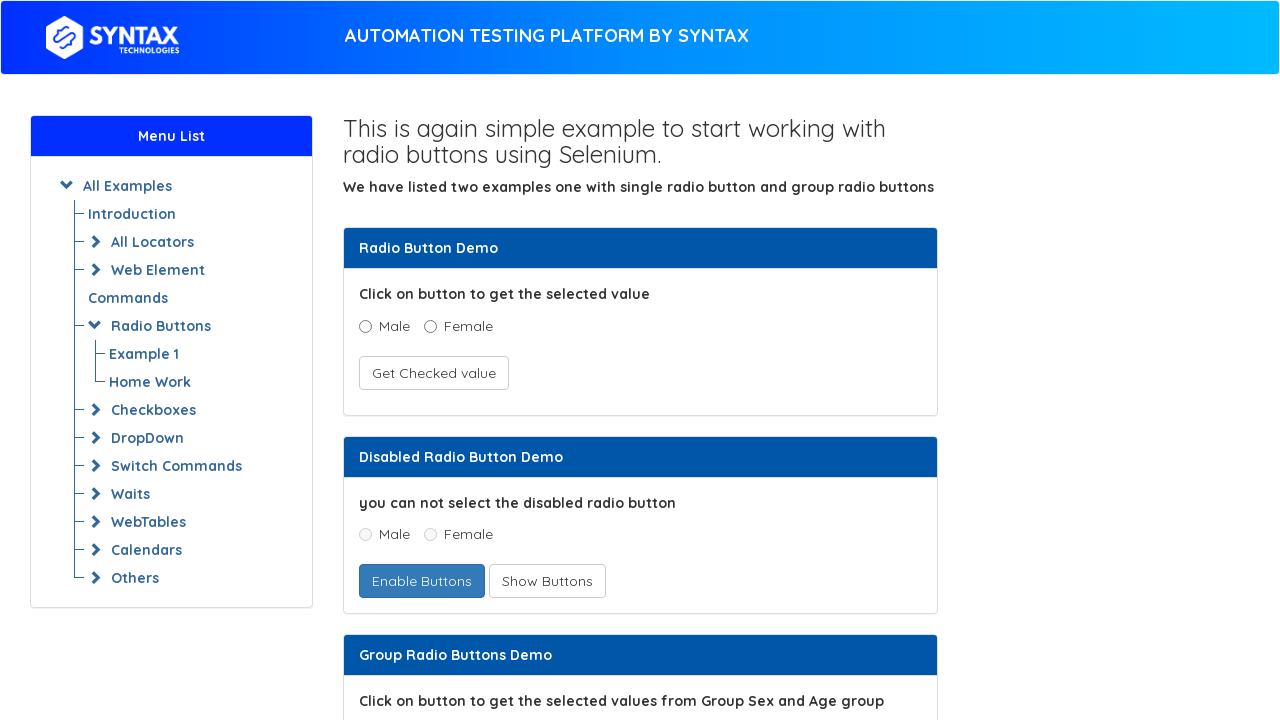

Located male radio button element
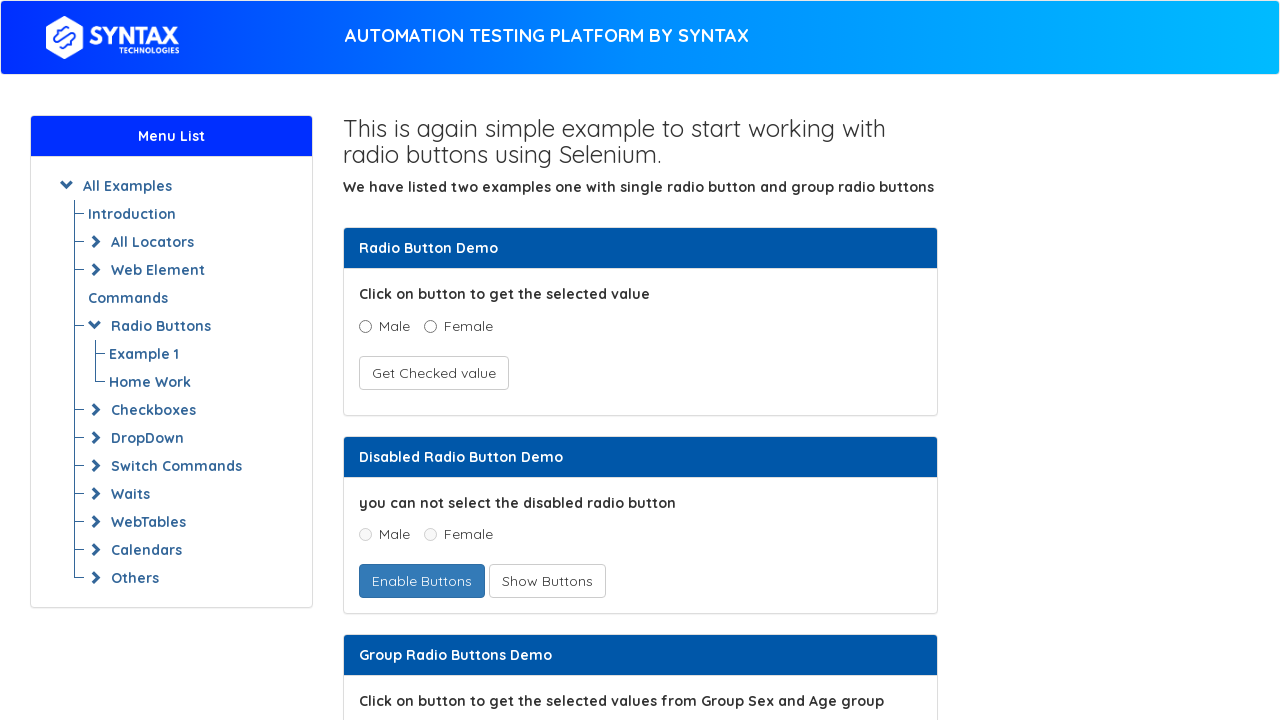

Checked radio button visibility: True
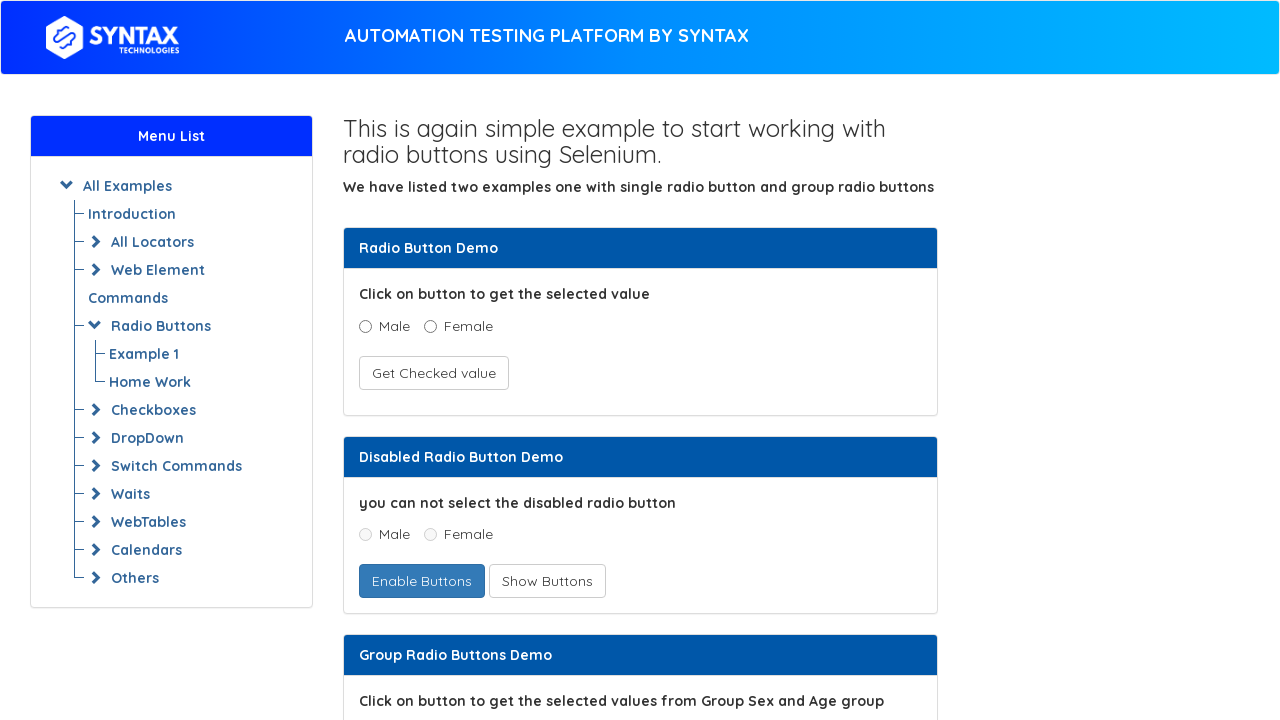

Checked radio button enabled state: True
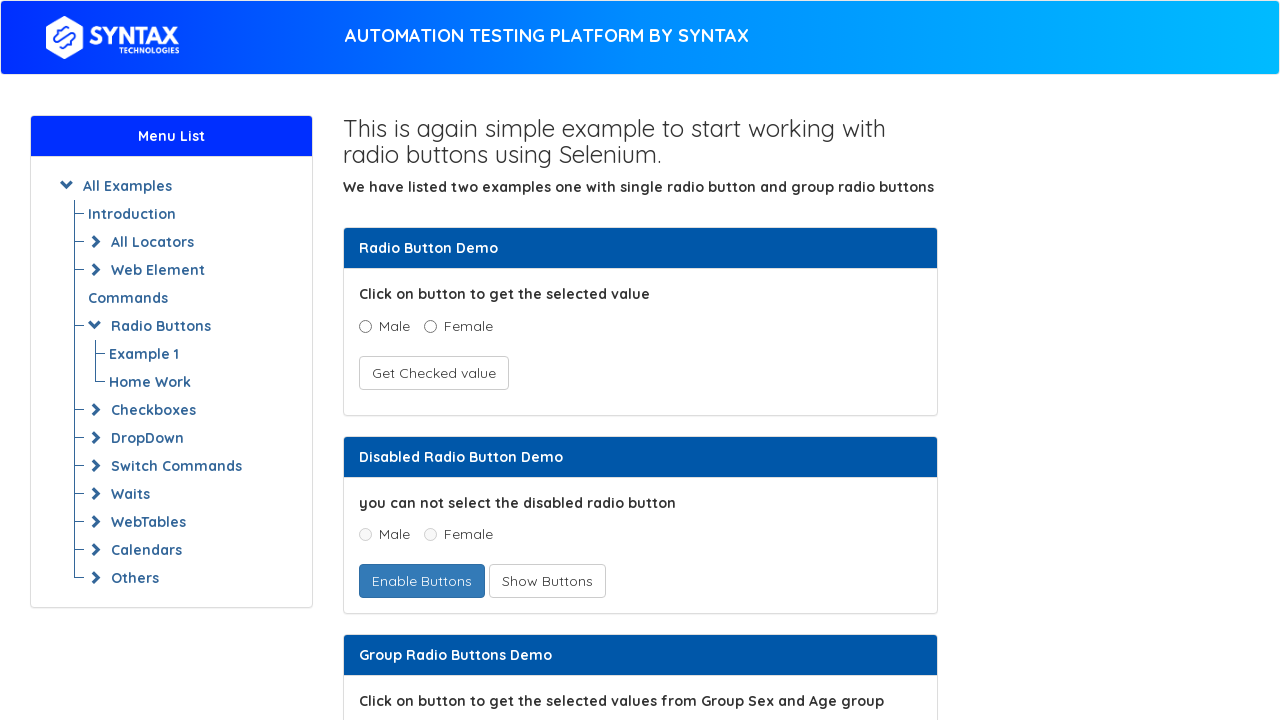

Checked radio button selection state: False
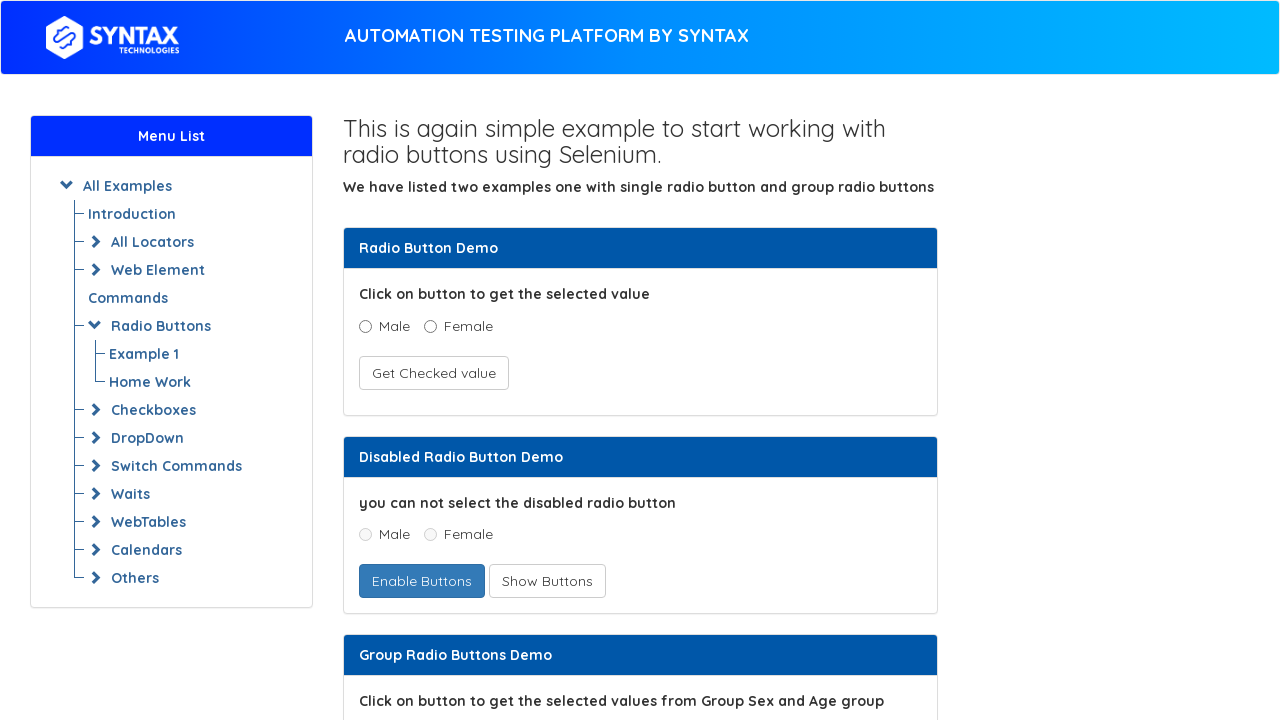

Clicked male radio button to select it at (365, 326) on xpath=//input[@name='optradio' and @value='Male']
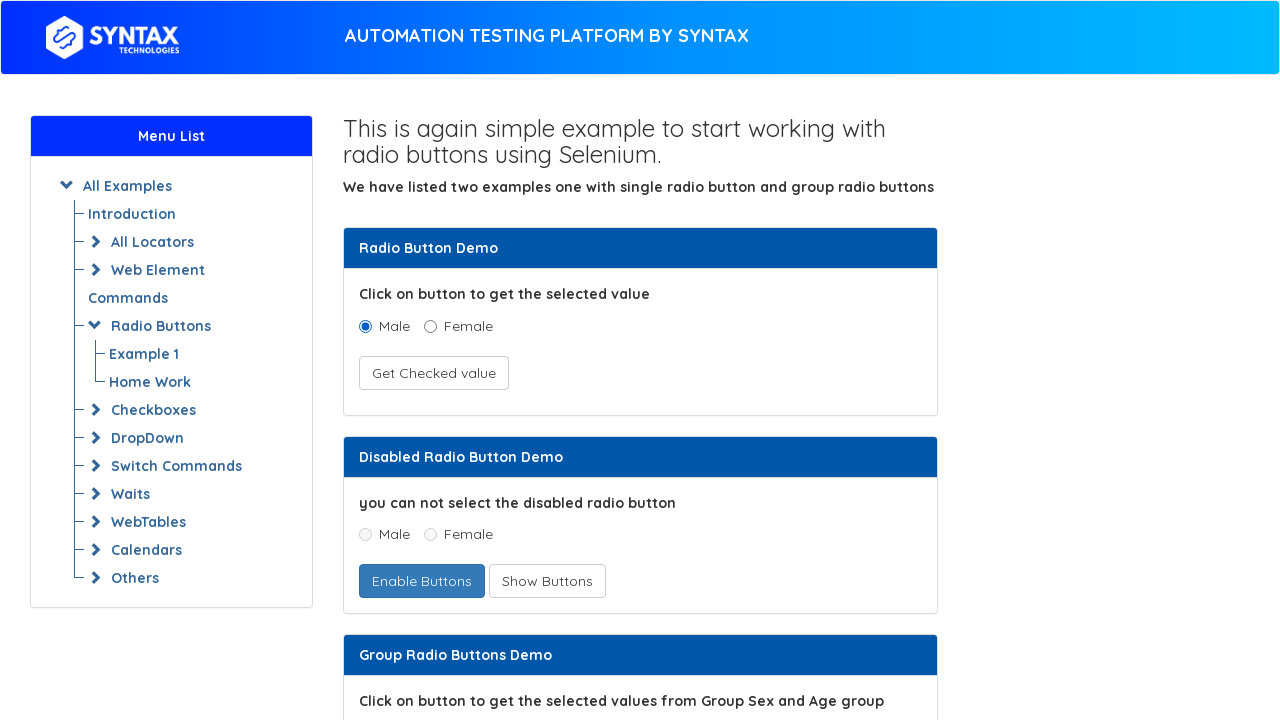

Verified radio button is now selected: True
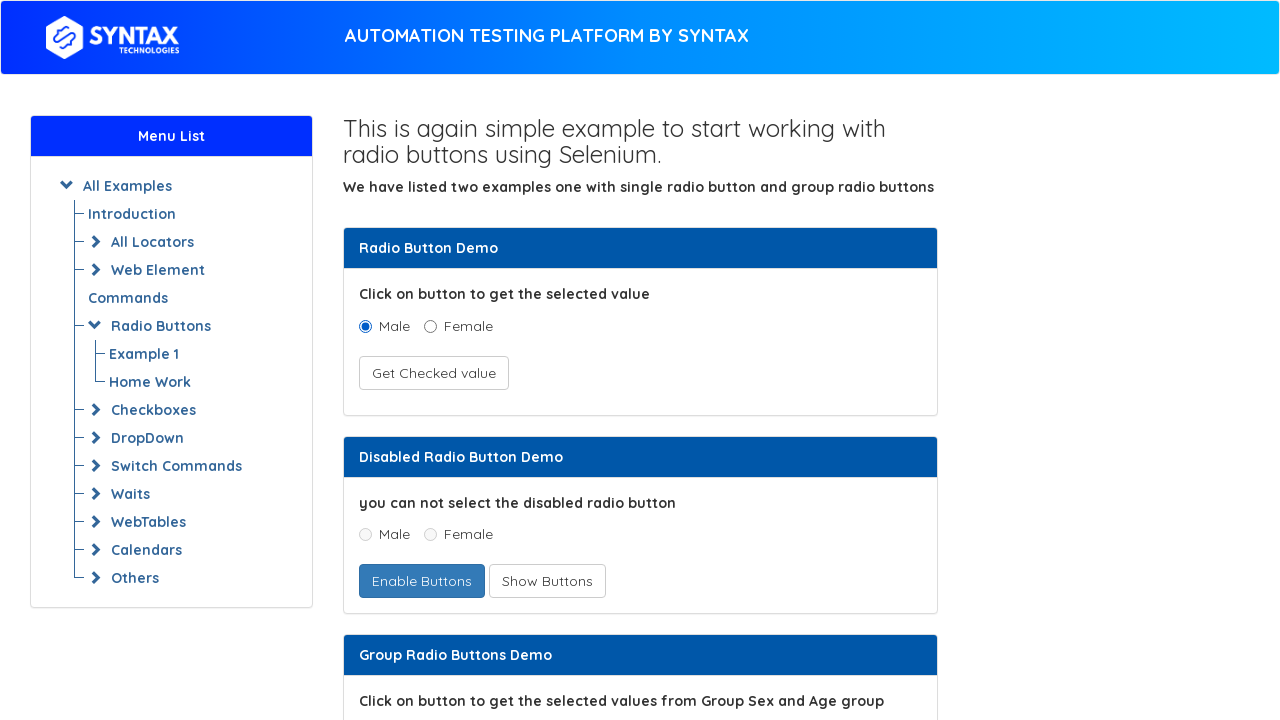

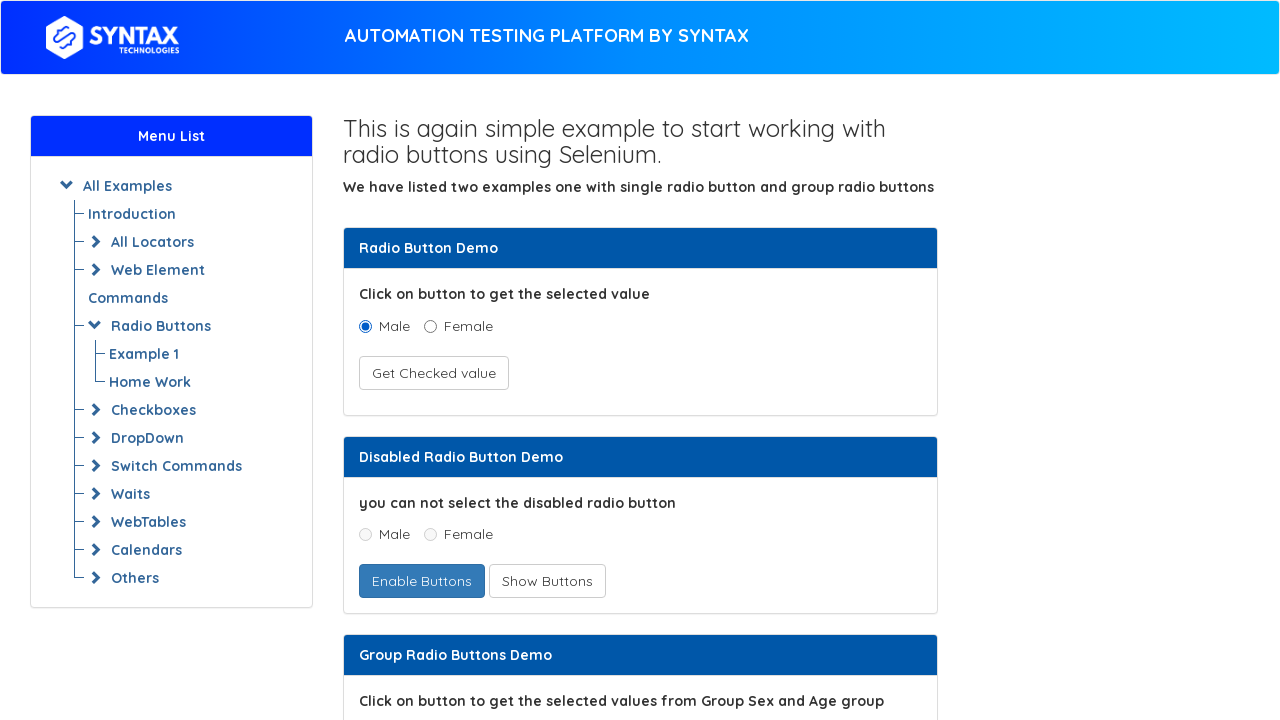